Tests that clicking on the Alerts, Frame & Windows section card redirects the user to the alerts windows page.

Starting URL: https://demoqa.com

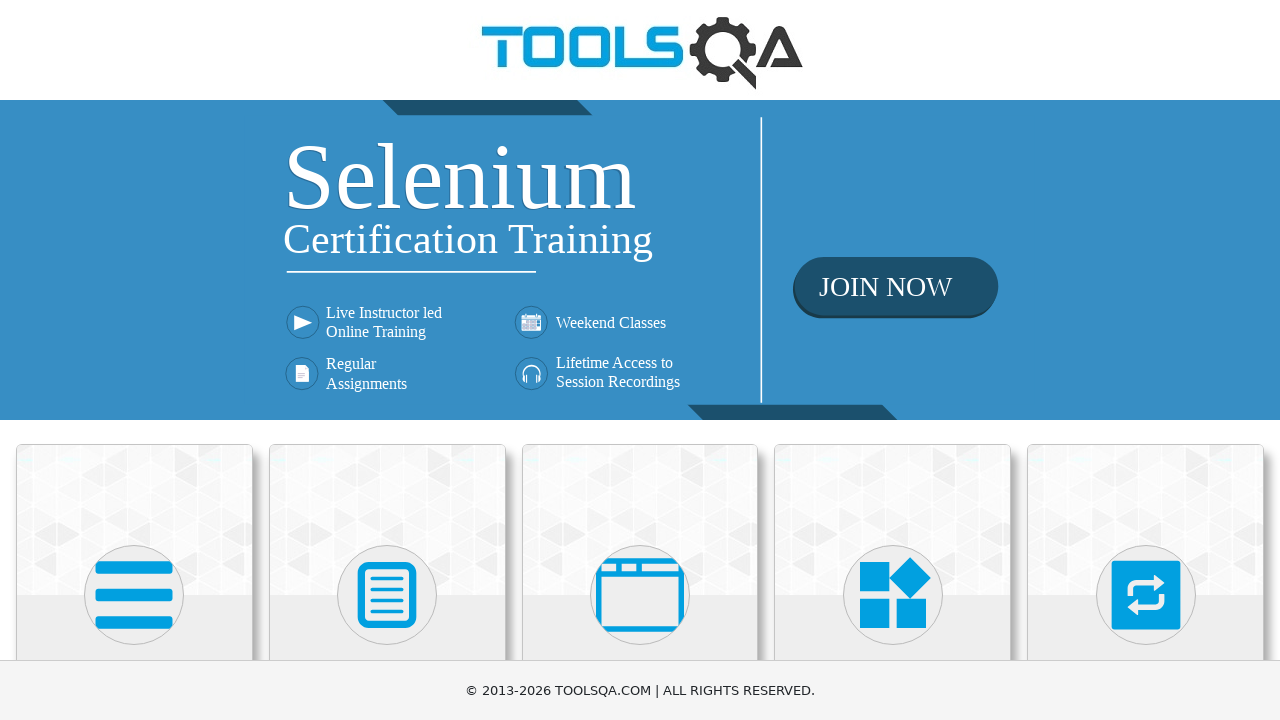

Navigated to https://demoqa.com
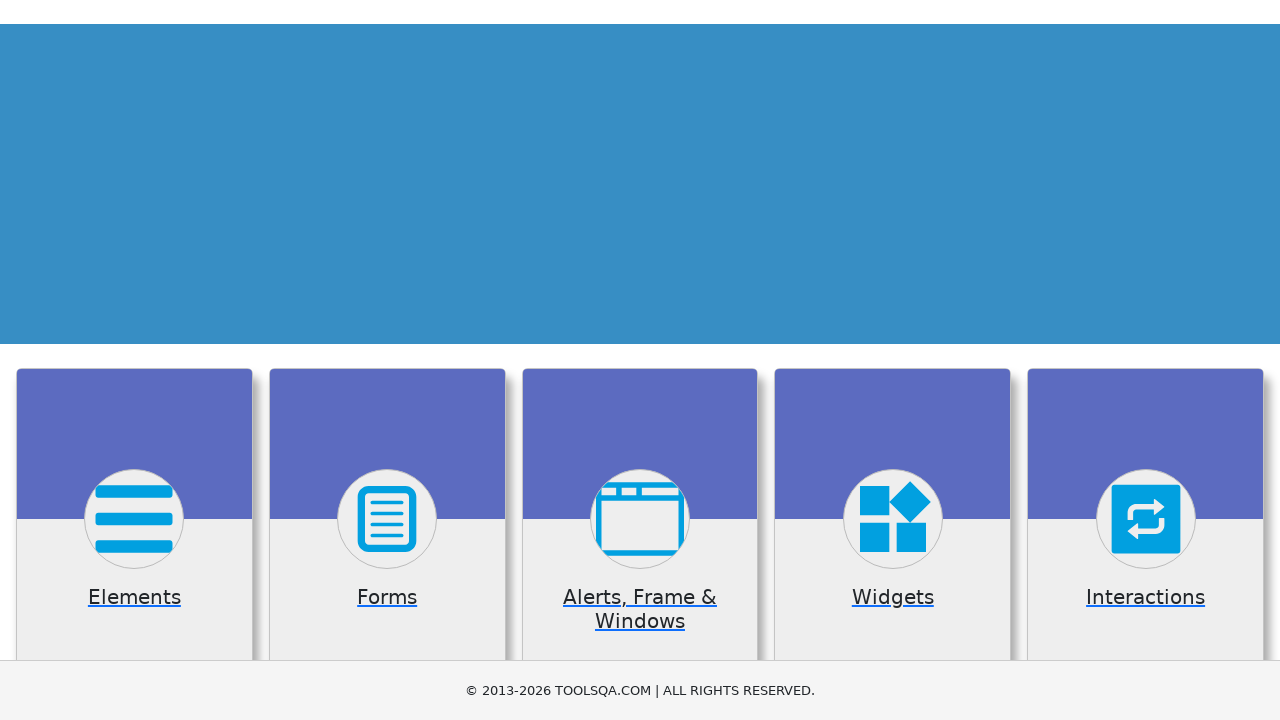

Clicked on Alerts, Frame & Windows section card at (640, 360) on div.card-body:has-text('Alerts, Frame & Windows')
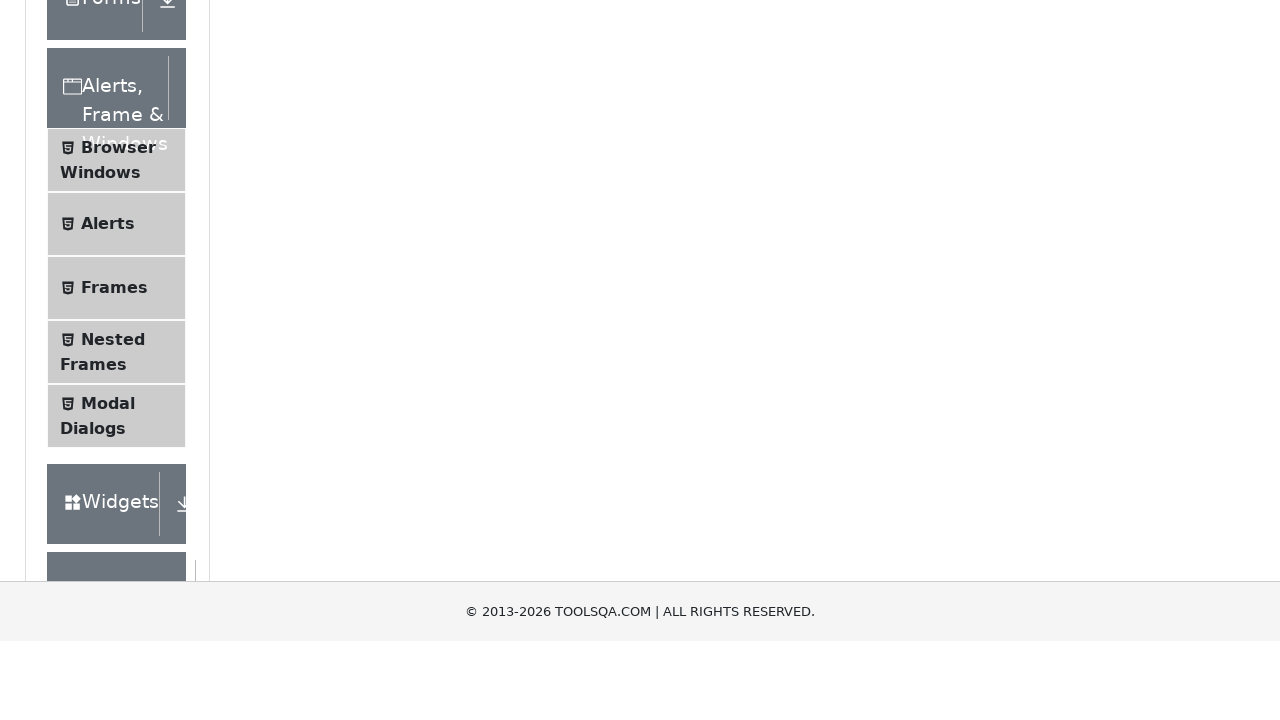

Page redirected to alerts windows page
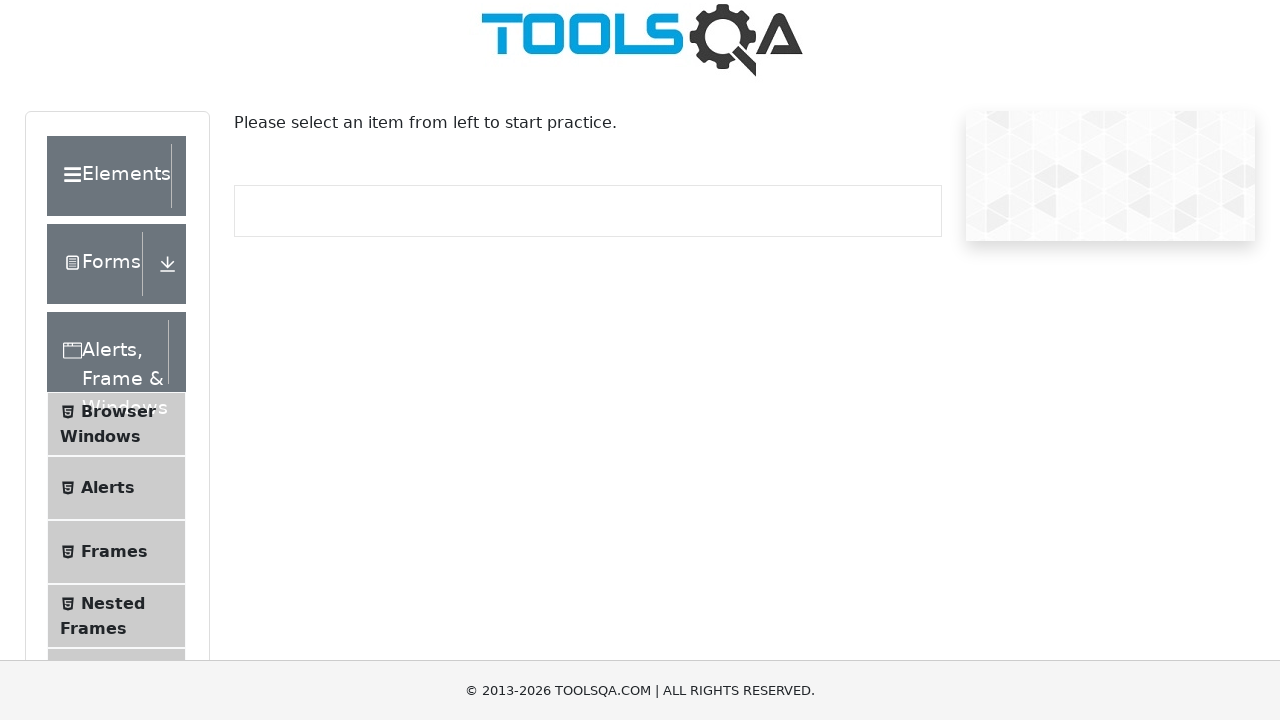

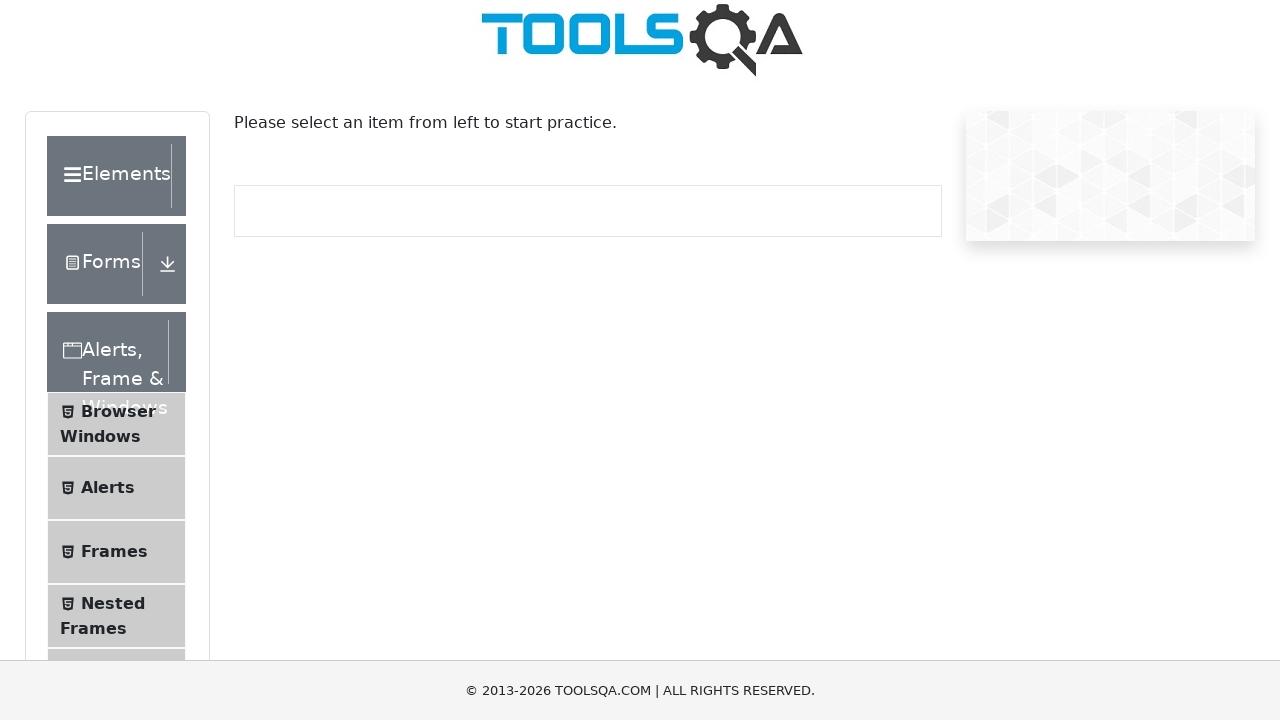